Tests radio button selection functionality by finding a group of radio buttons and selecting the one with value "cheese"

Starting URL: http://echoecho.com/htmlforms10.htm

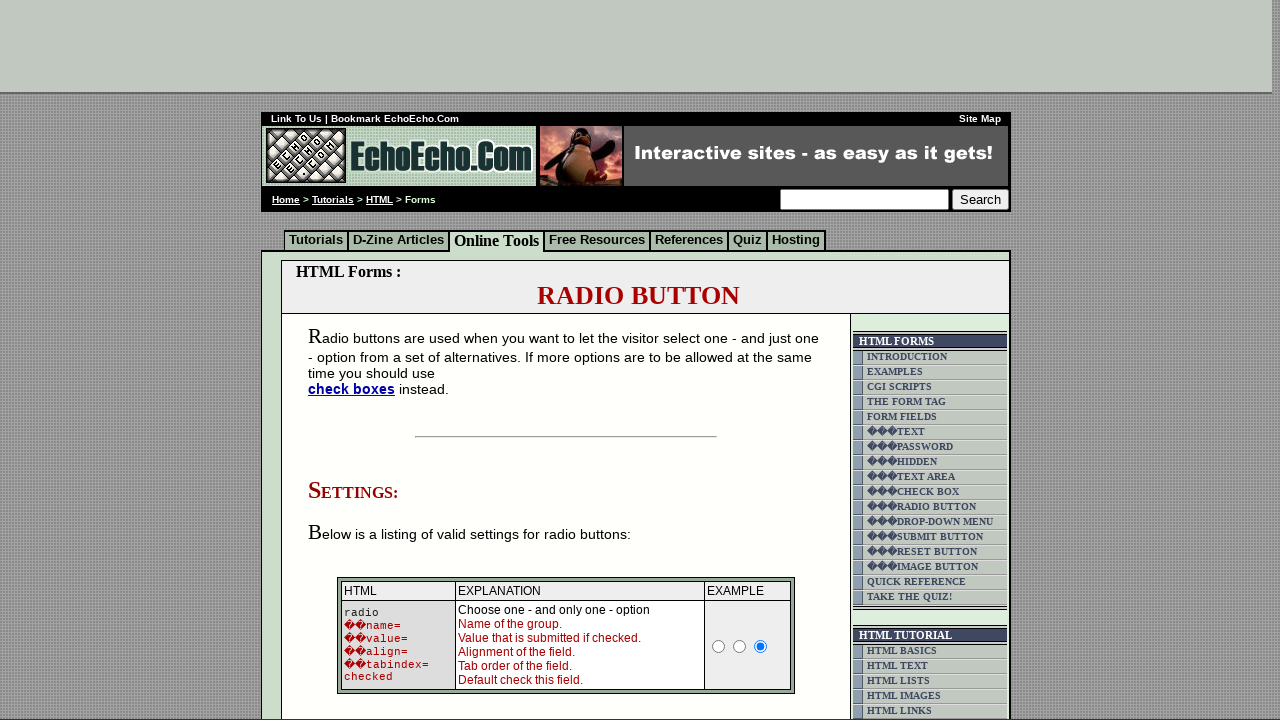

Waited for radio button group 'group1' to be present
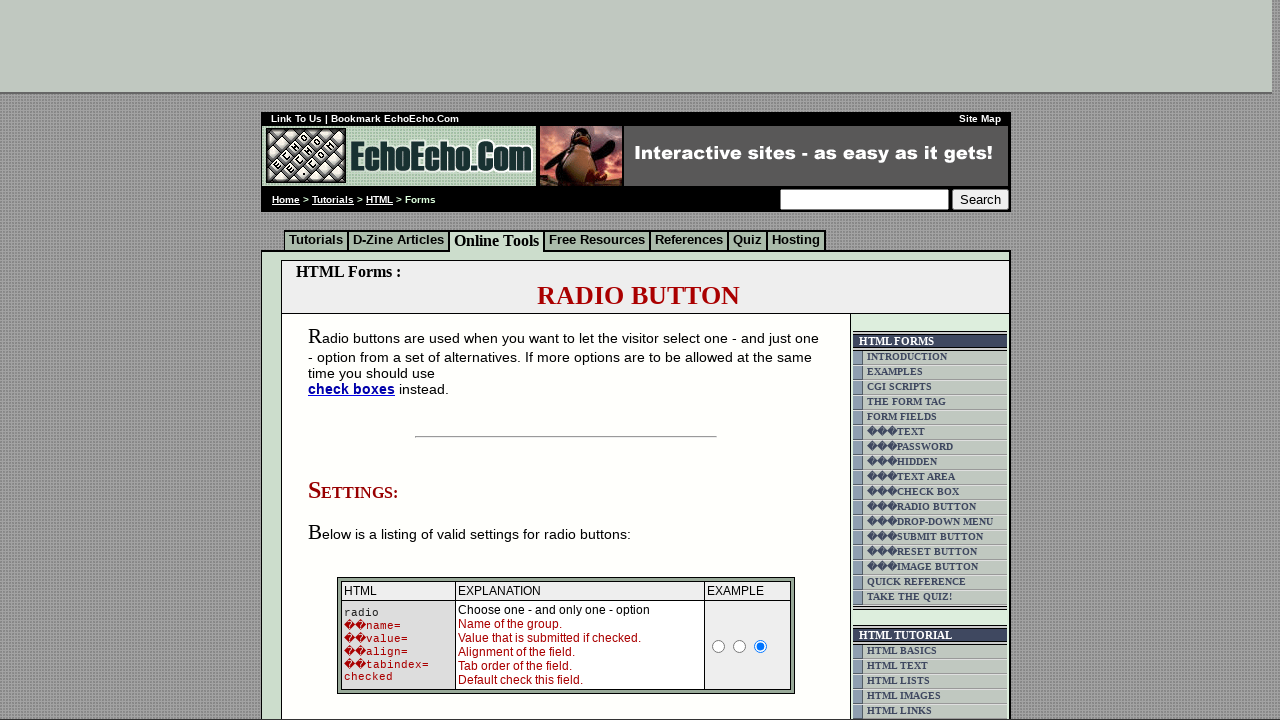

Located all radio buttons in group1
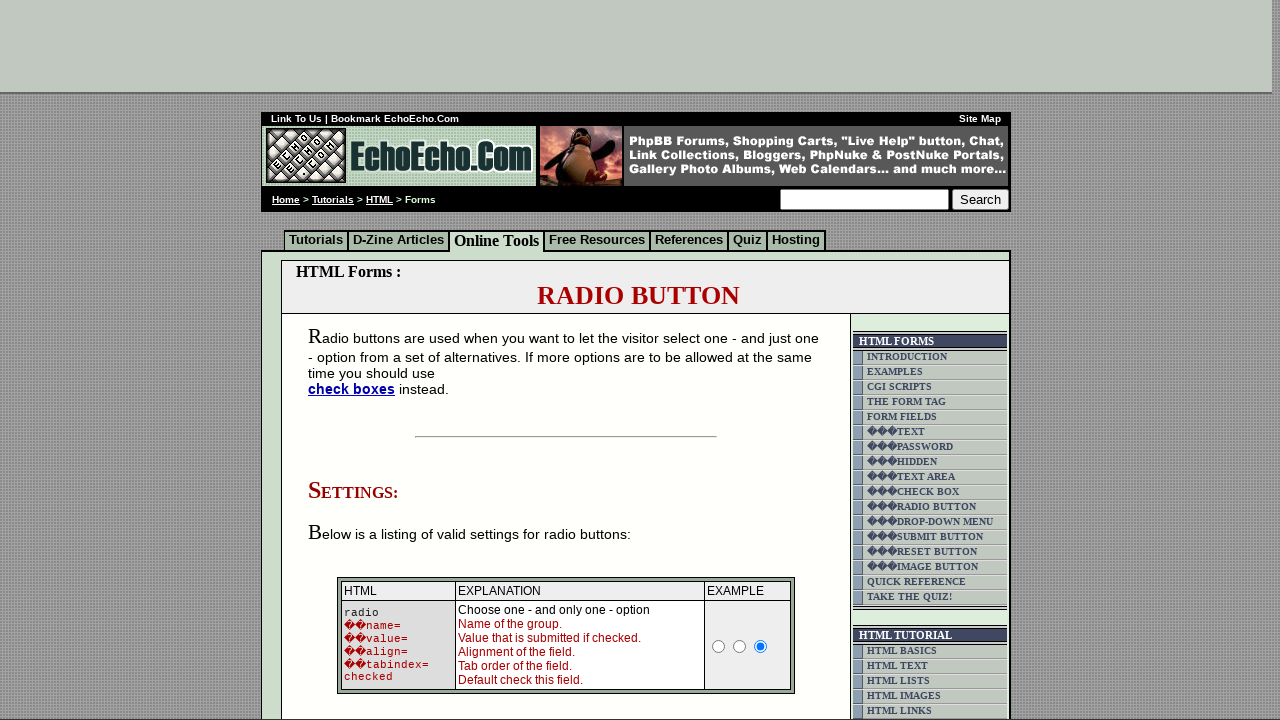

Found 3 radio buttons in the group
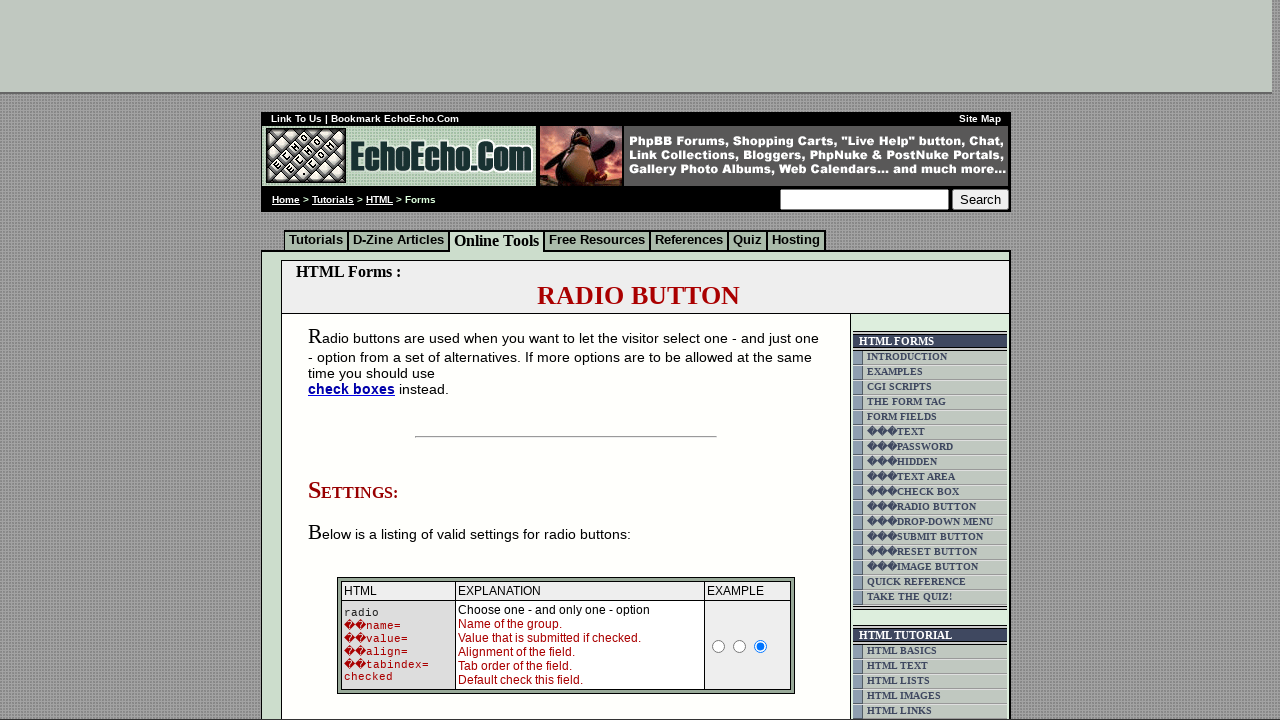

Selected radio button at index 0
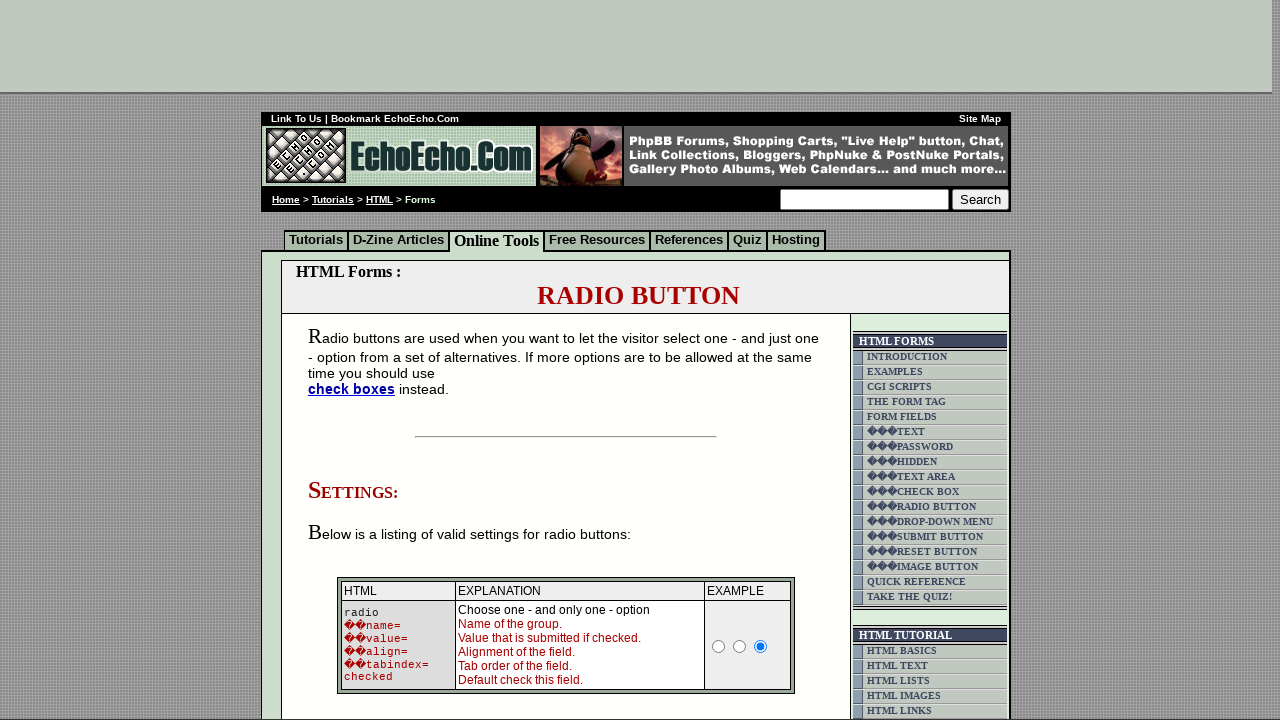

Retrieved value attribute: 'Milk'
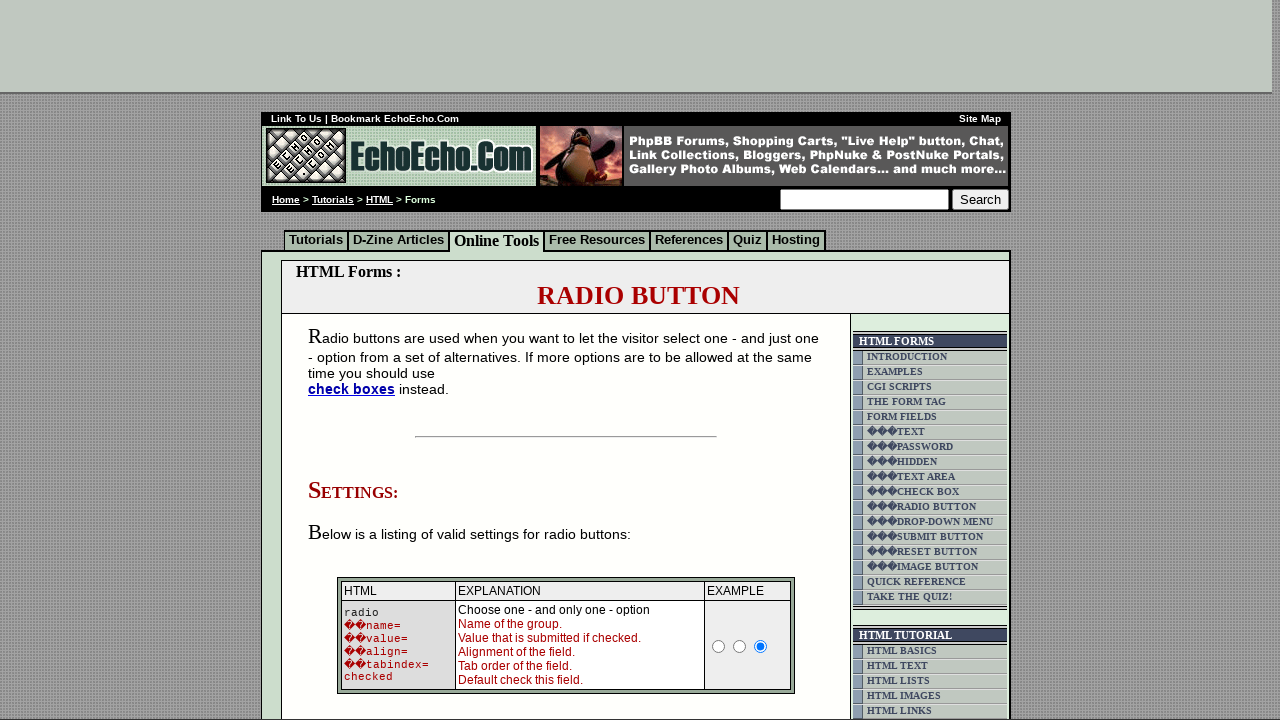

Selected radio button at index 1
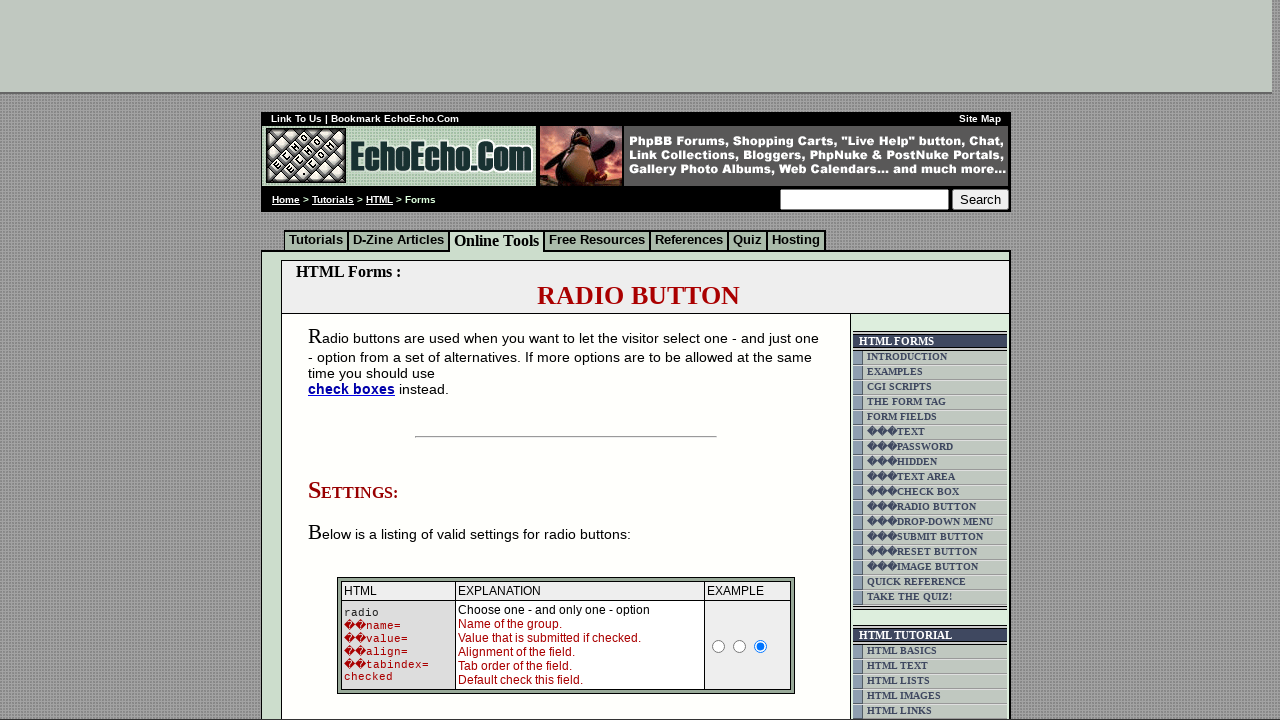

Retrieved value attribute: 'Butter'
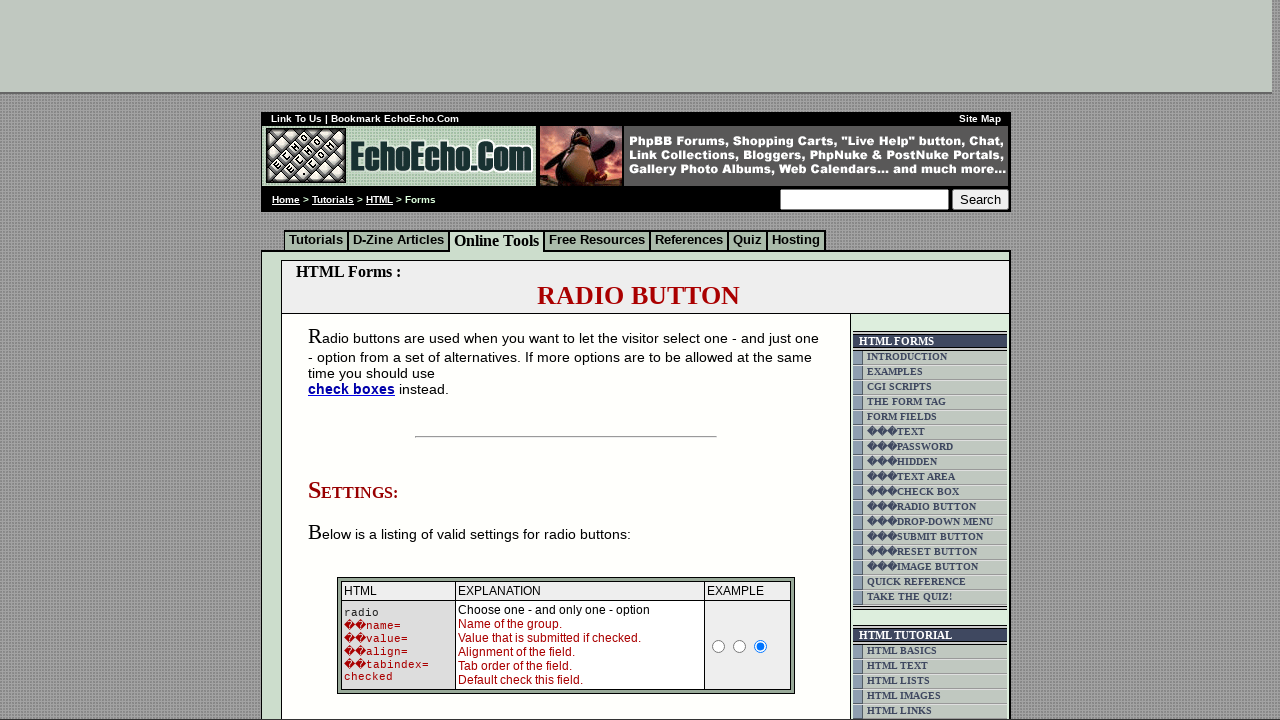

Selected radio button at index 2
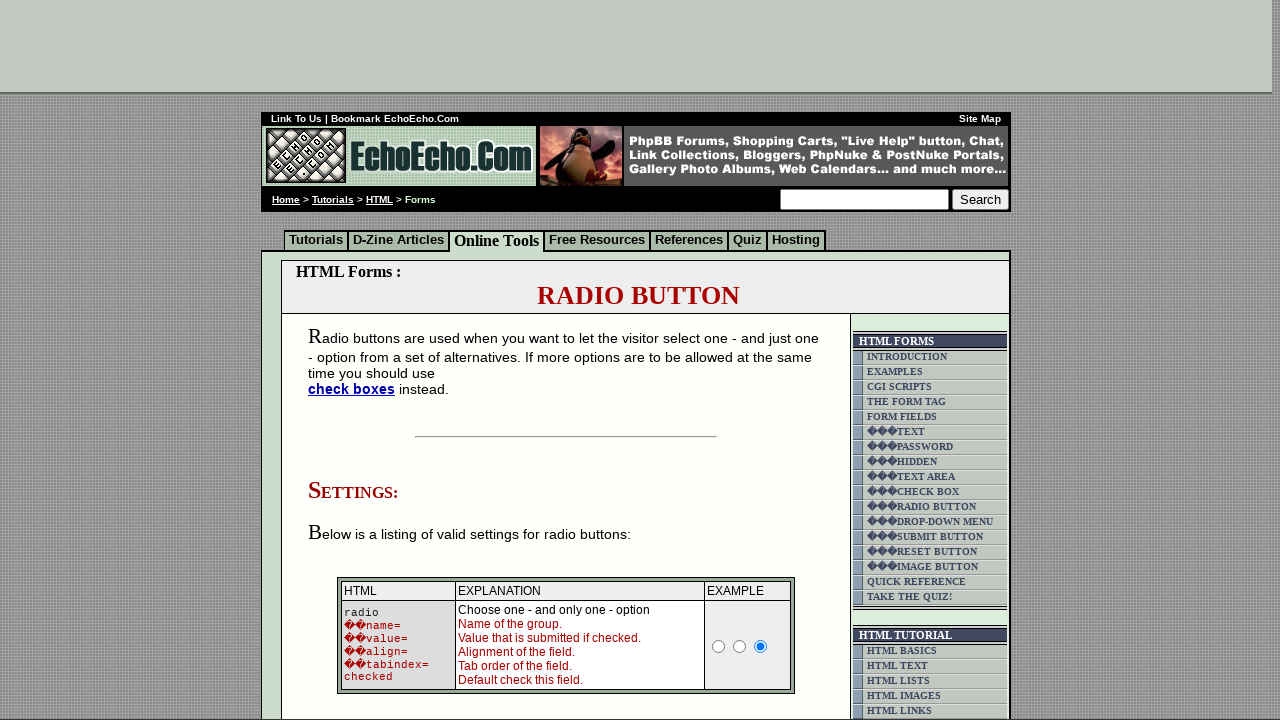

Retrieved value attribute: 'Cheese'
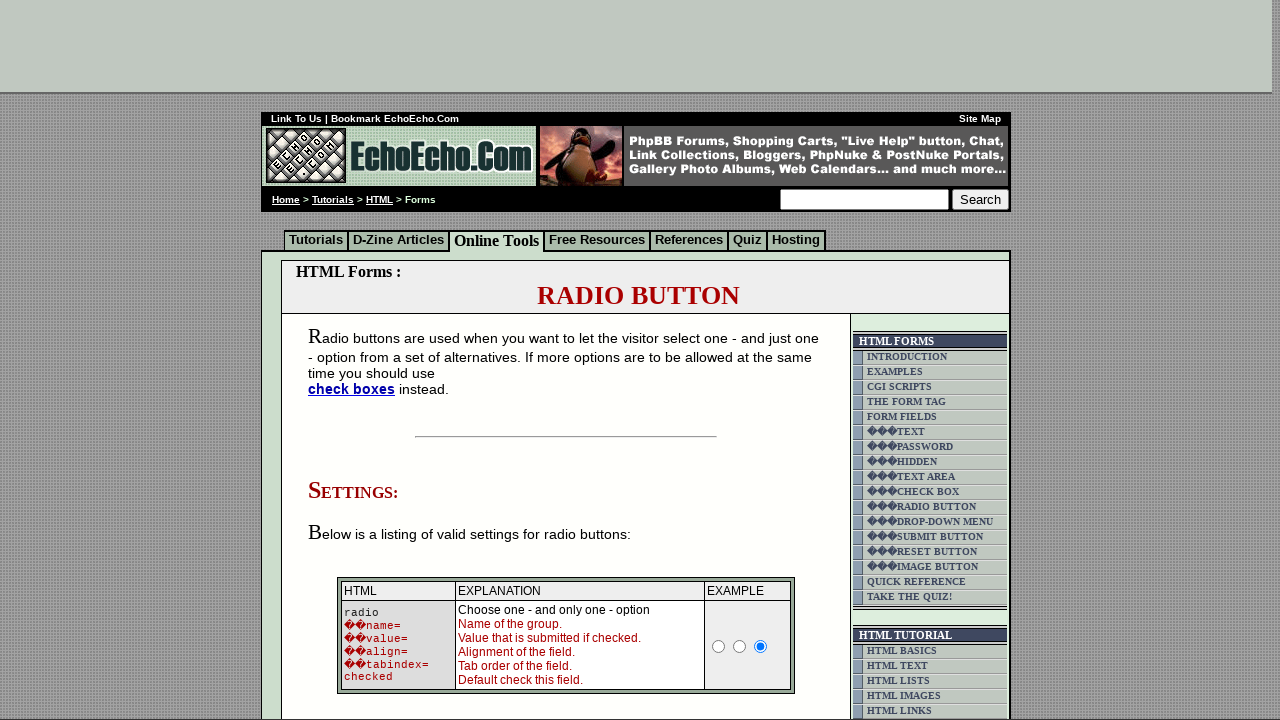

Clicked radio button with value 'cheese' at (356, 360) on input[name='group1'] >> nth=2
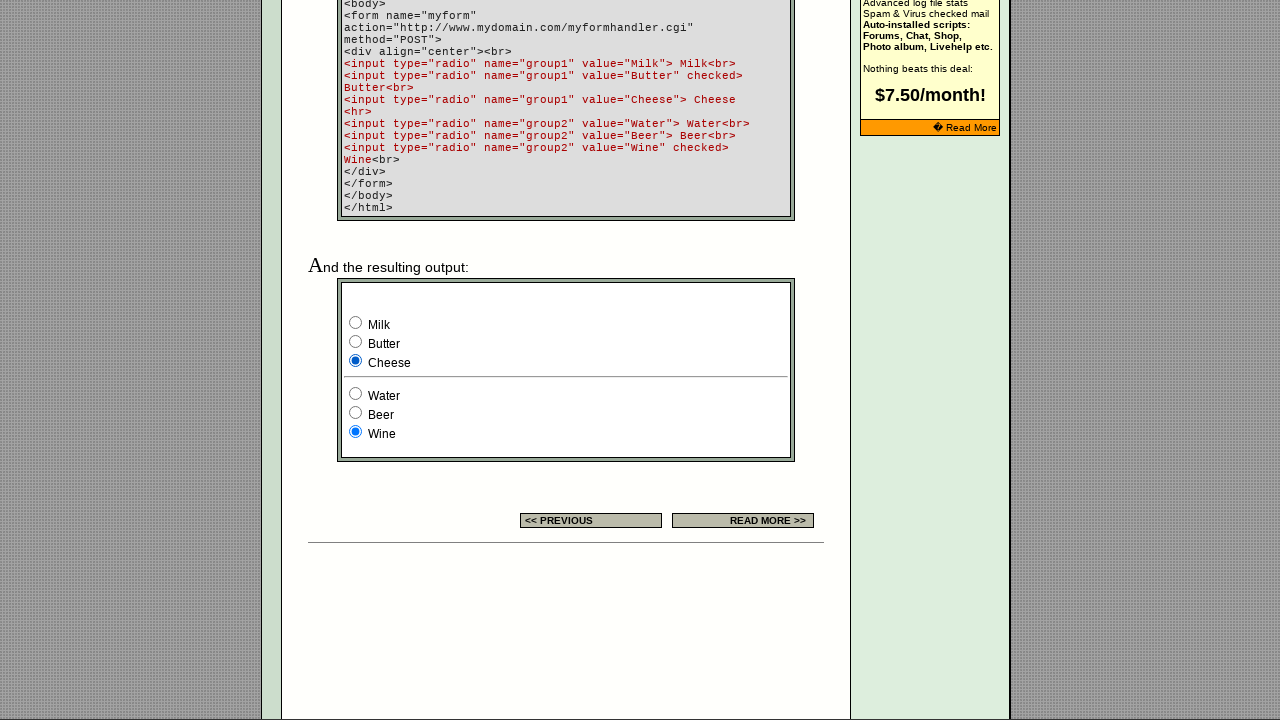

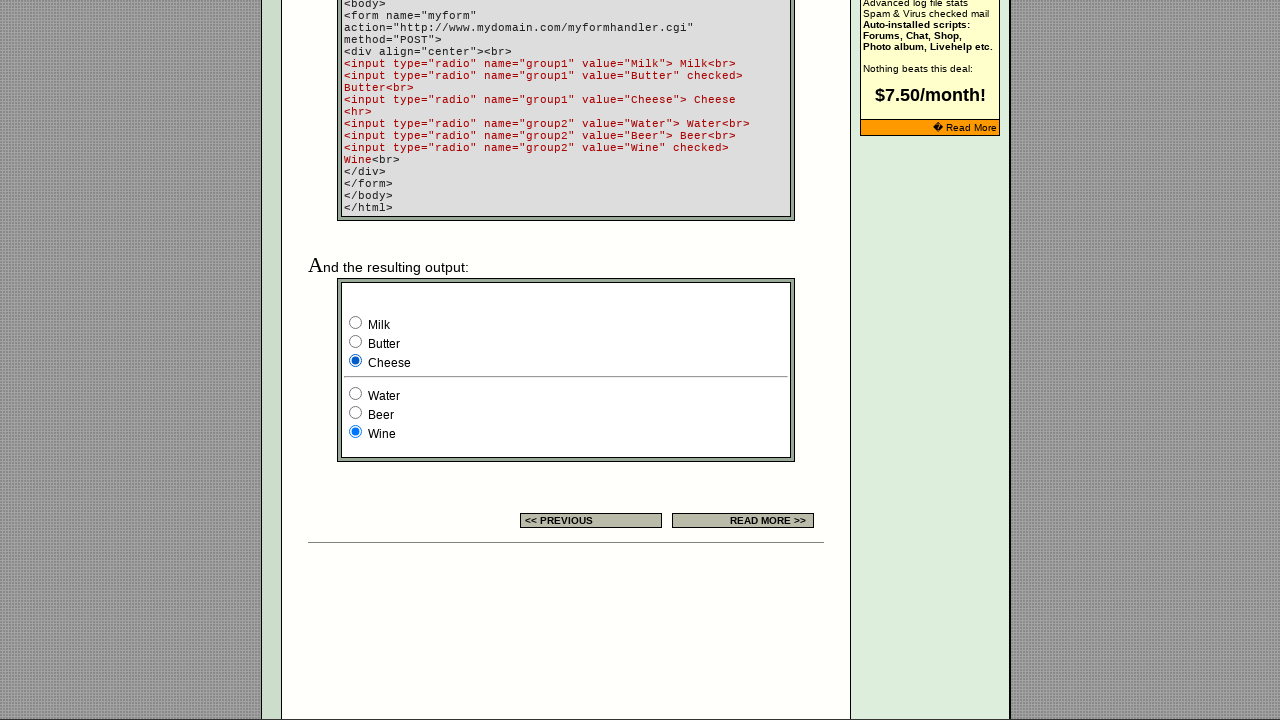